Navigates to the KFF subsidy calculator page, verifies header text is displayed, scrolls down, and validates that tooltip help text for question marks is present

Starting URL: https://www.kff.org/interactive/subsidy-calculator/

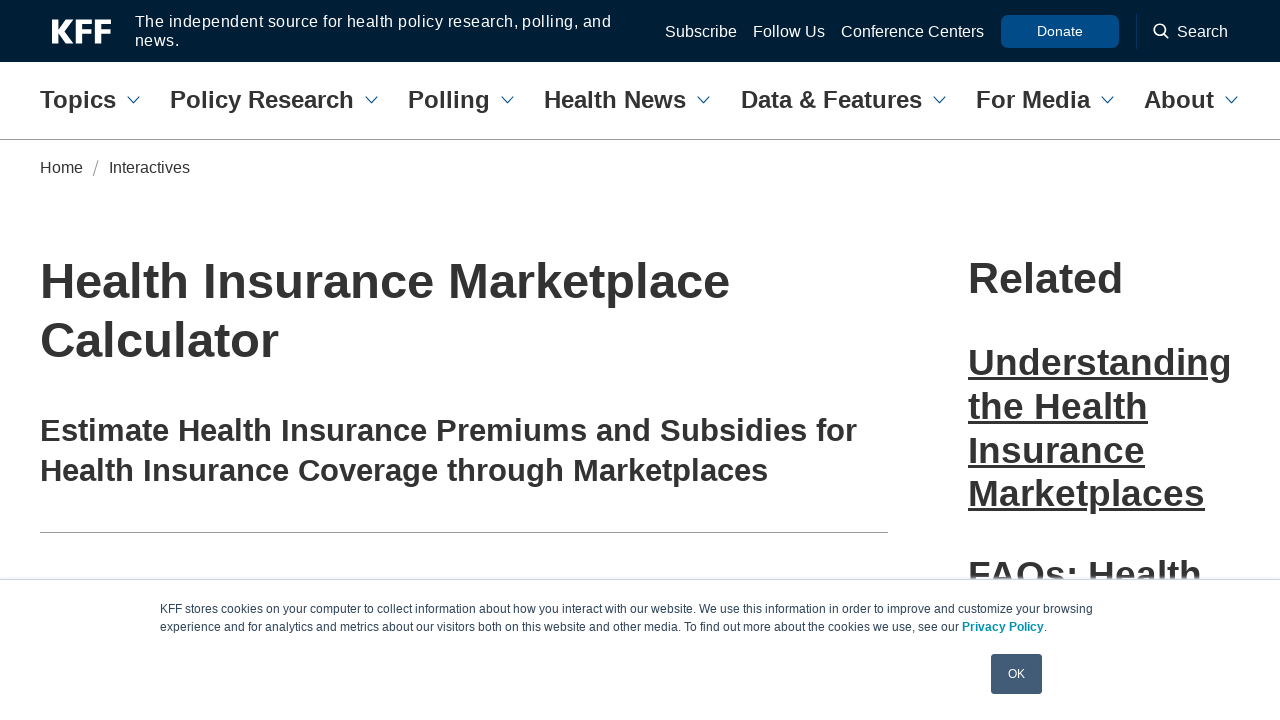

Scrolled down 550 pixels to view household section
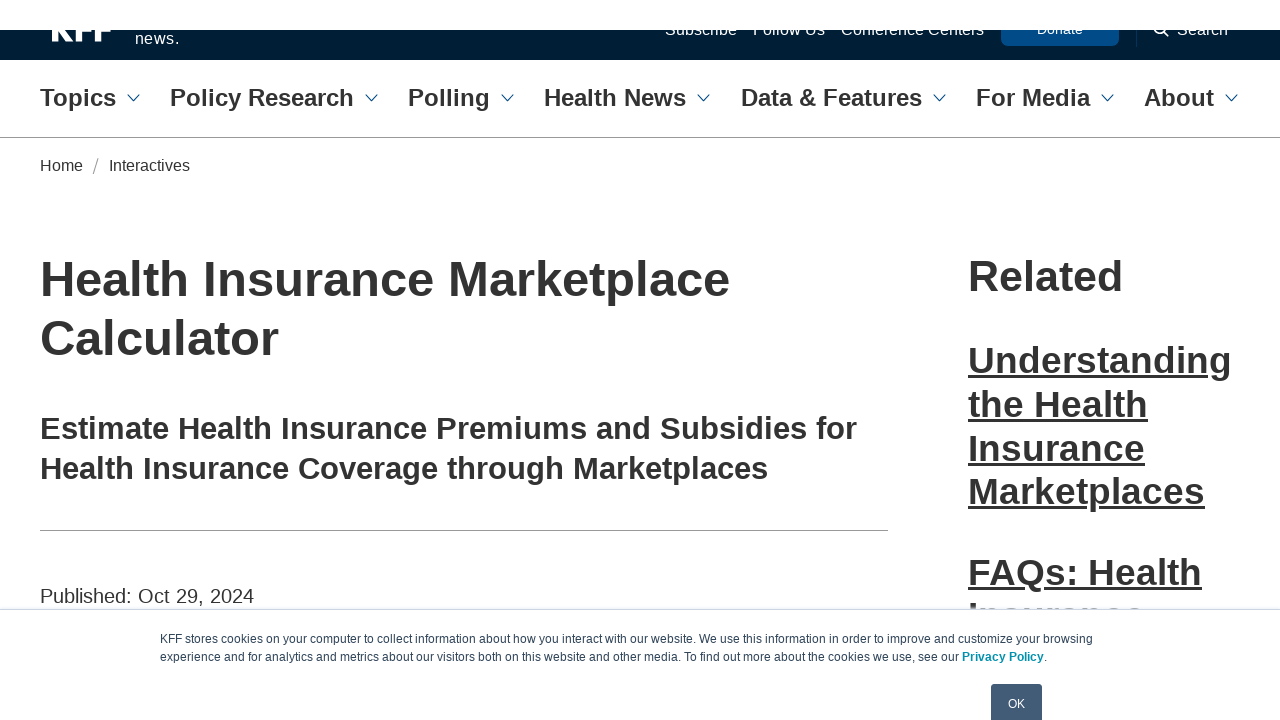

Household text is now visible
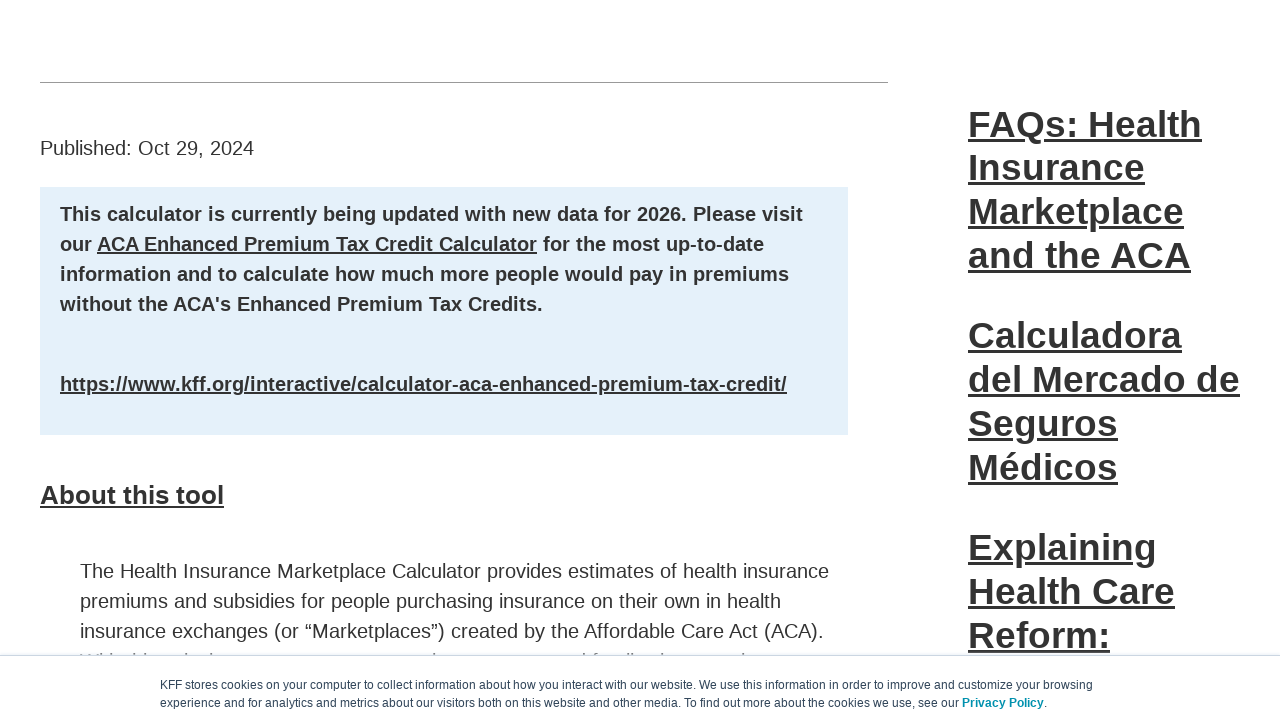

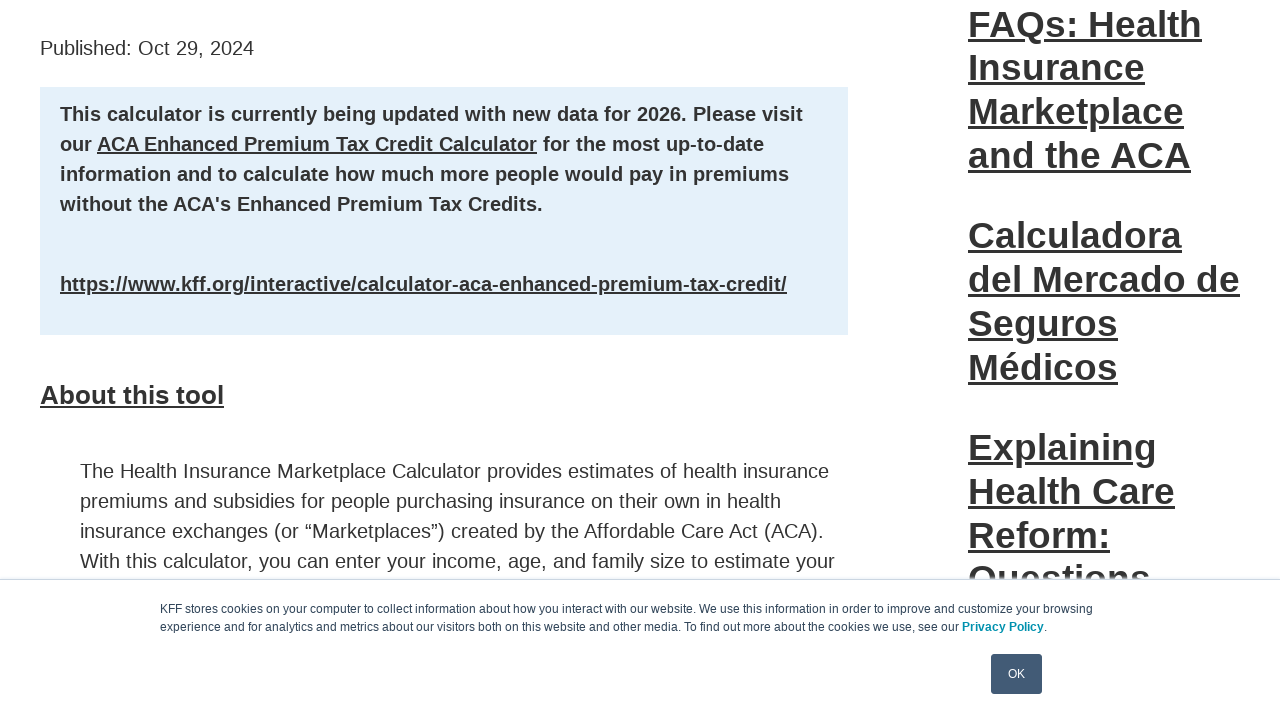